Tests drag and drop functionality on the jQuery UI demo page by dragging a source element and dropping it onto a target element within an iframe

Starting URL: https://jqueryui.com/droppable/

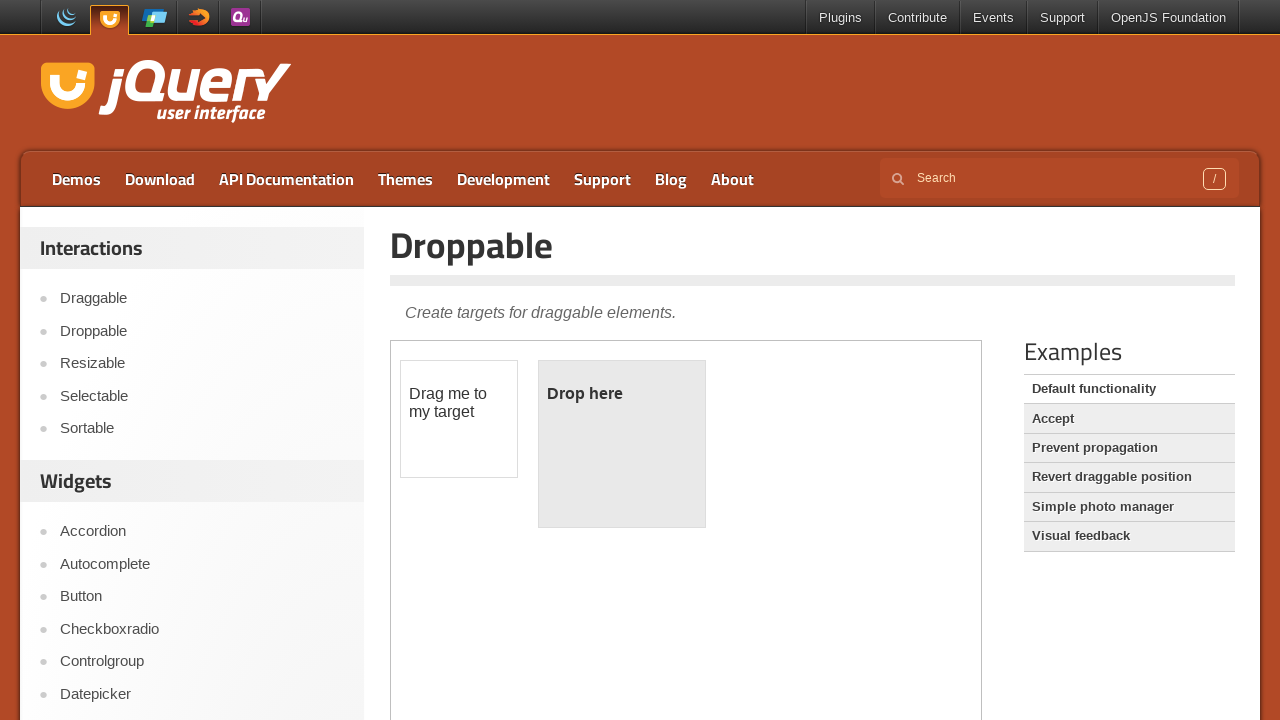

Located the demo iframe containing drag and drop elements
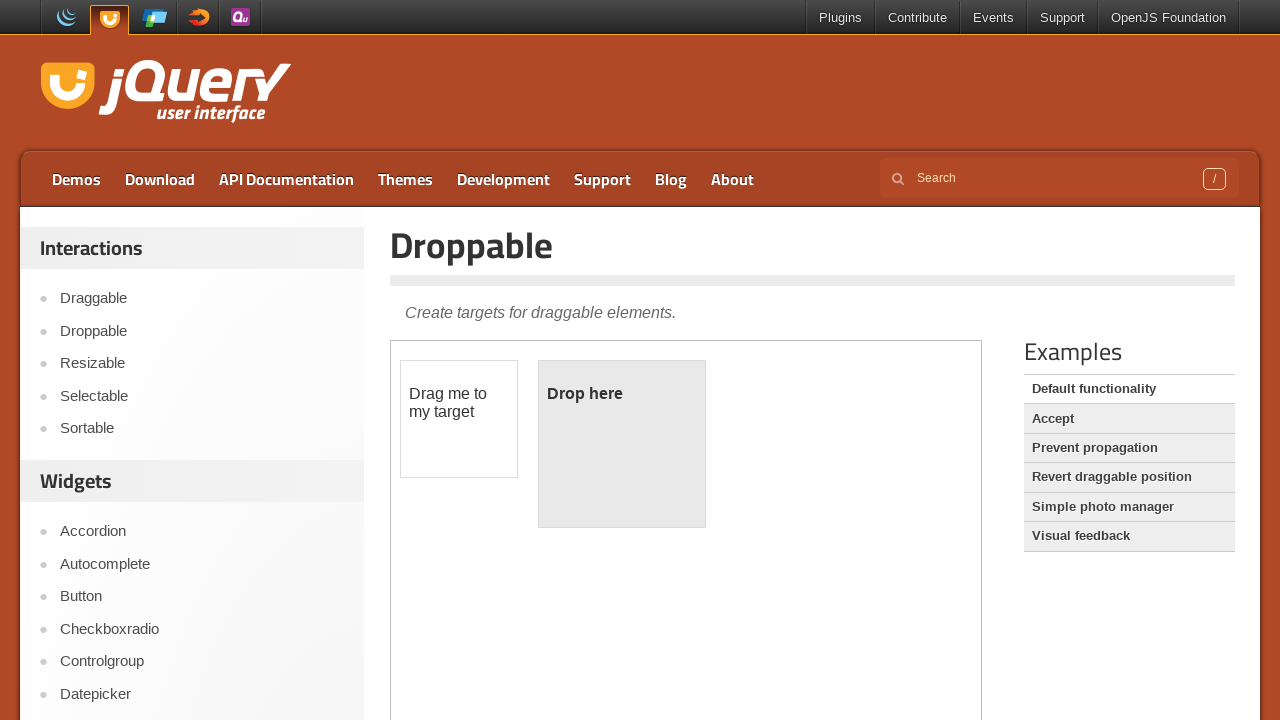

Located the draggable source element
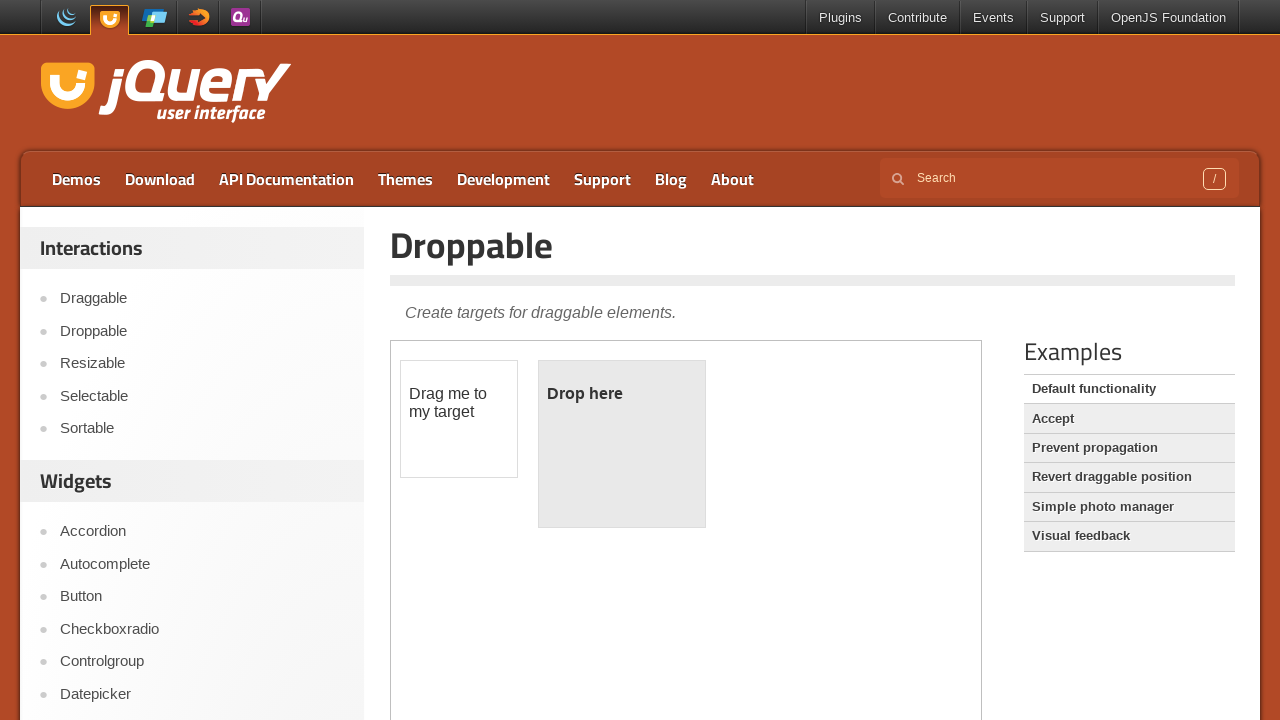

Located the droppable target element
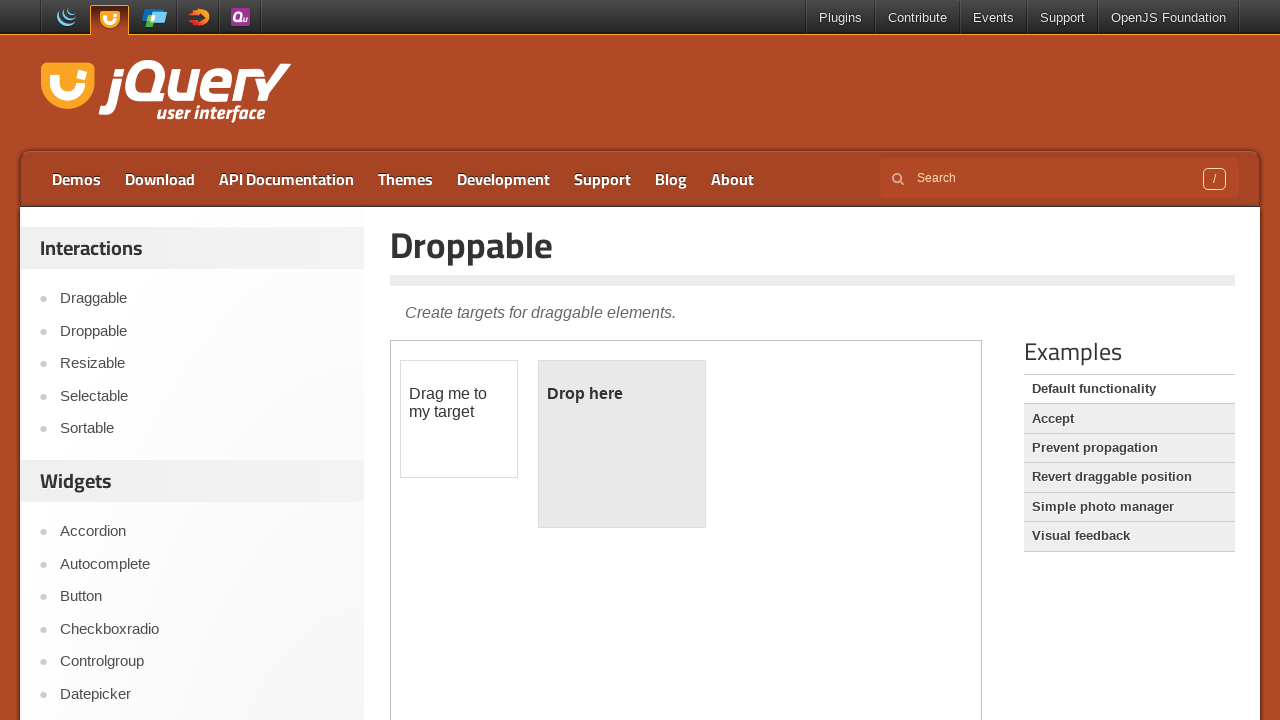

Dragged source element onto target element at (622, 444)
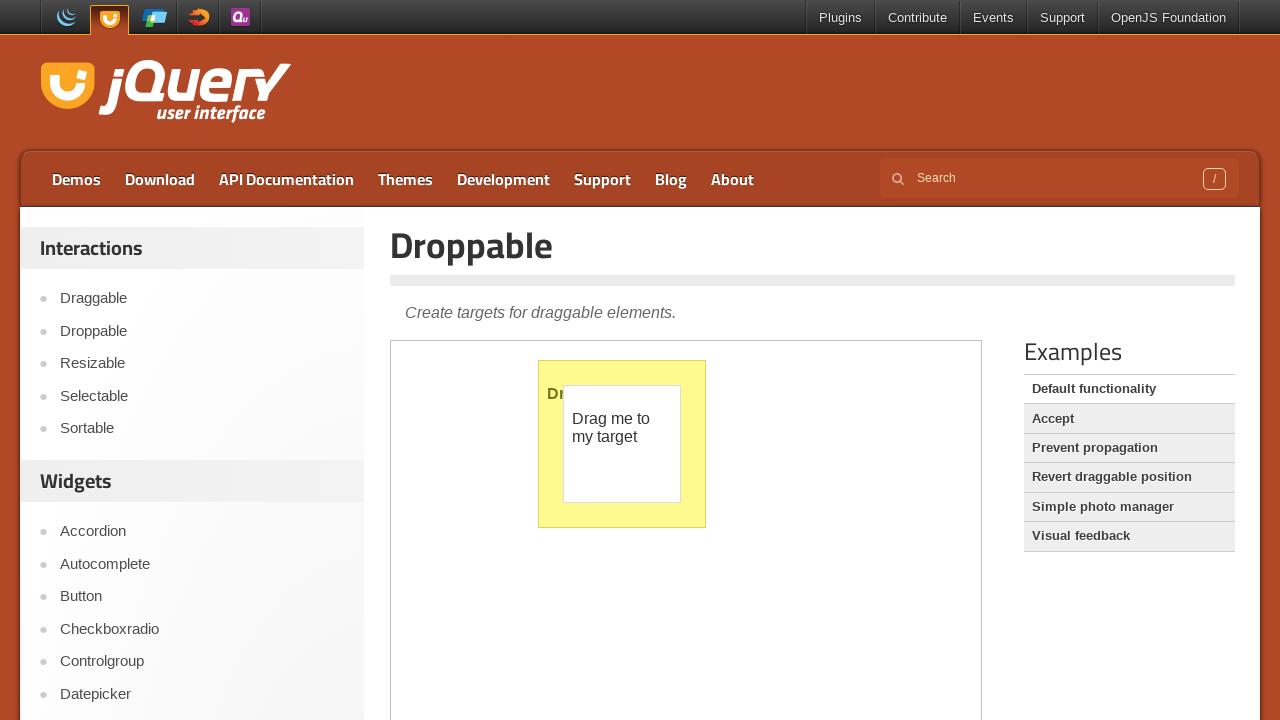

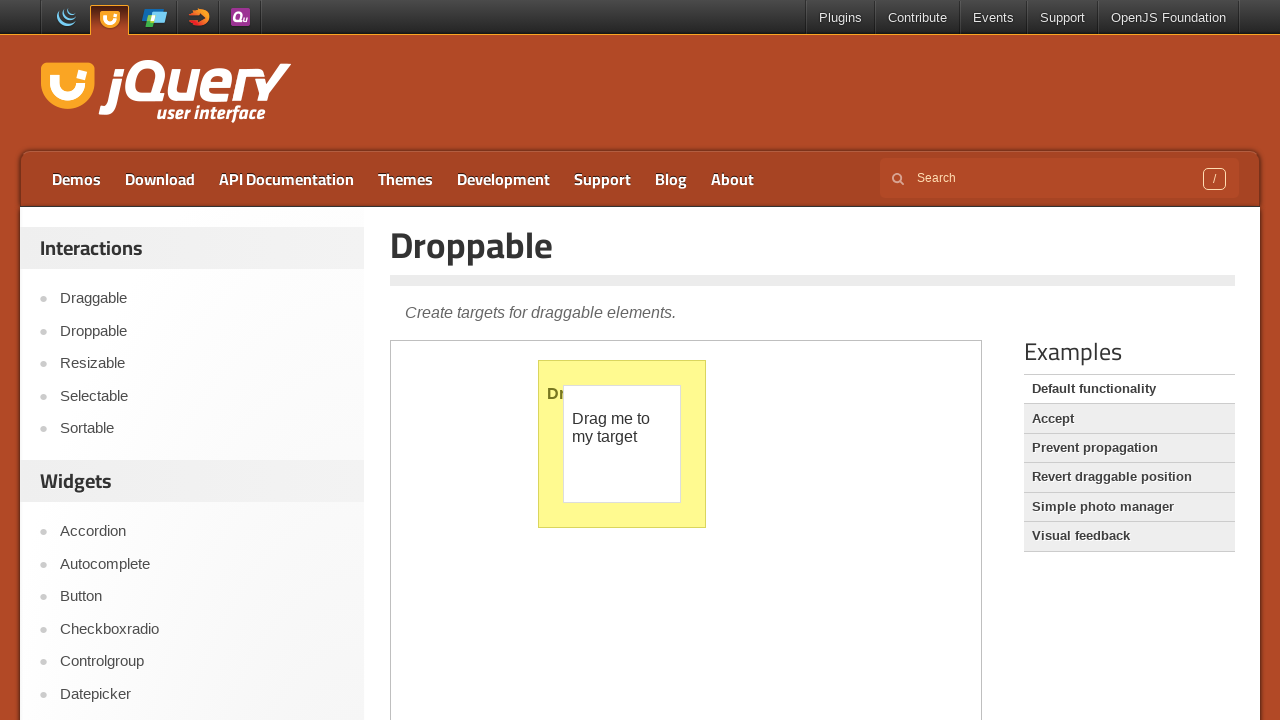